Tests drag and drop functionality on jQuery UI demo page by dragging an element to a specific position within an iframe

Starting URL: https://jqueryui.com/droppable/

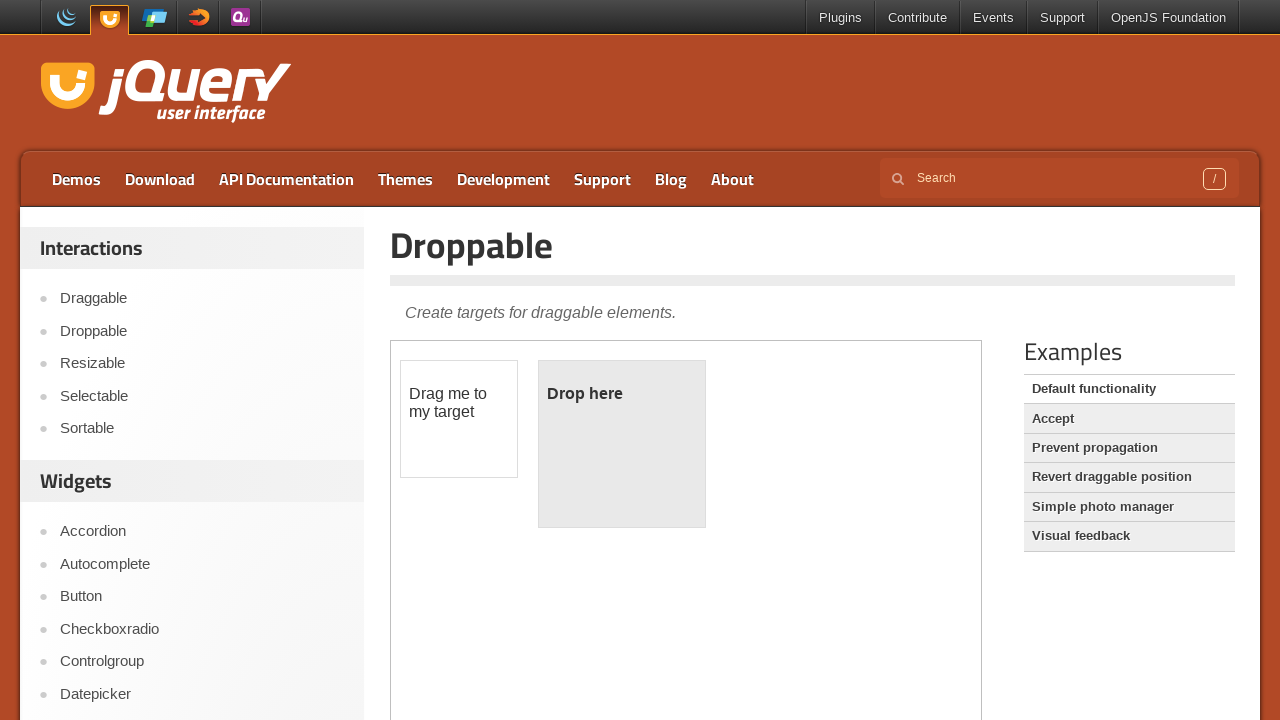

Located iframe containing drag and drop demo
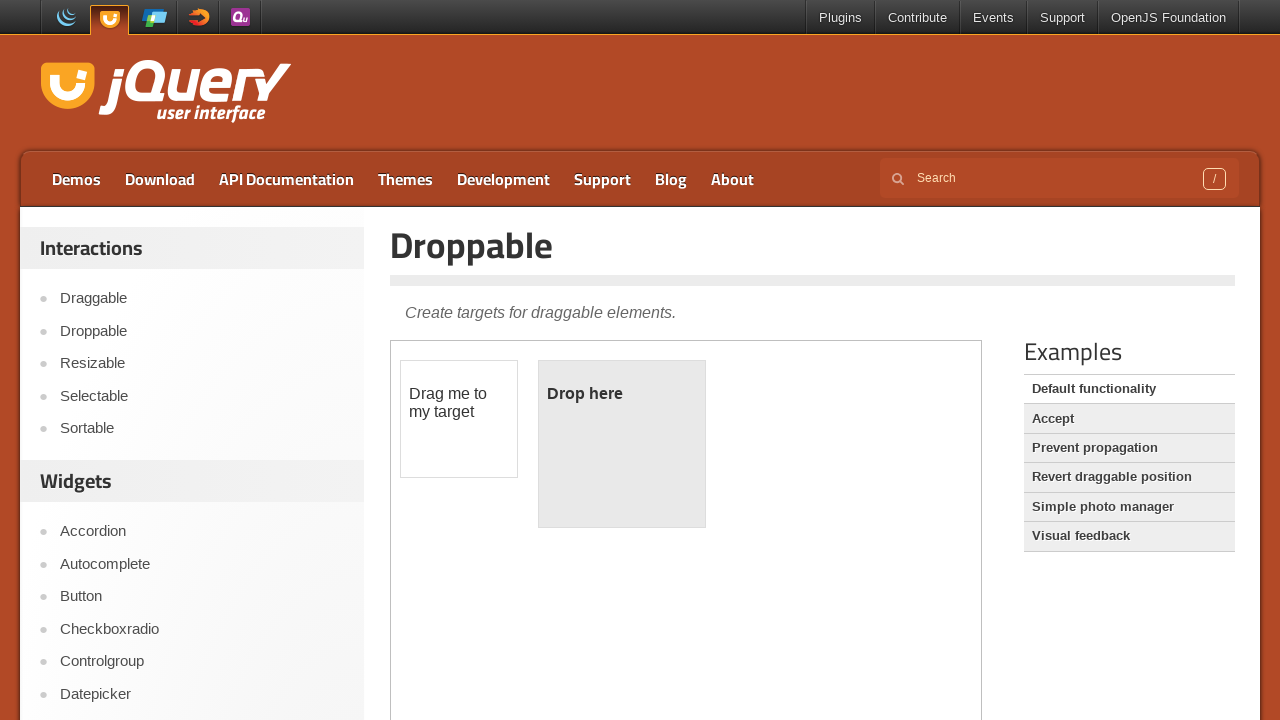

Located draggable element with id 'draggable'
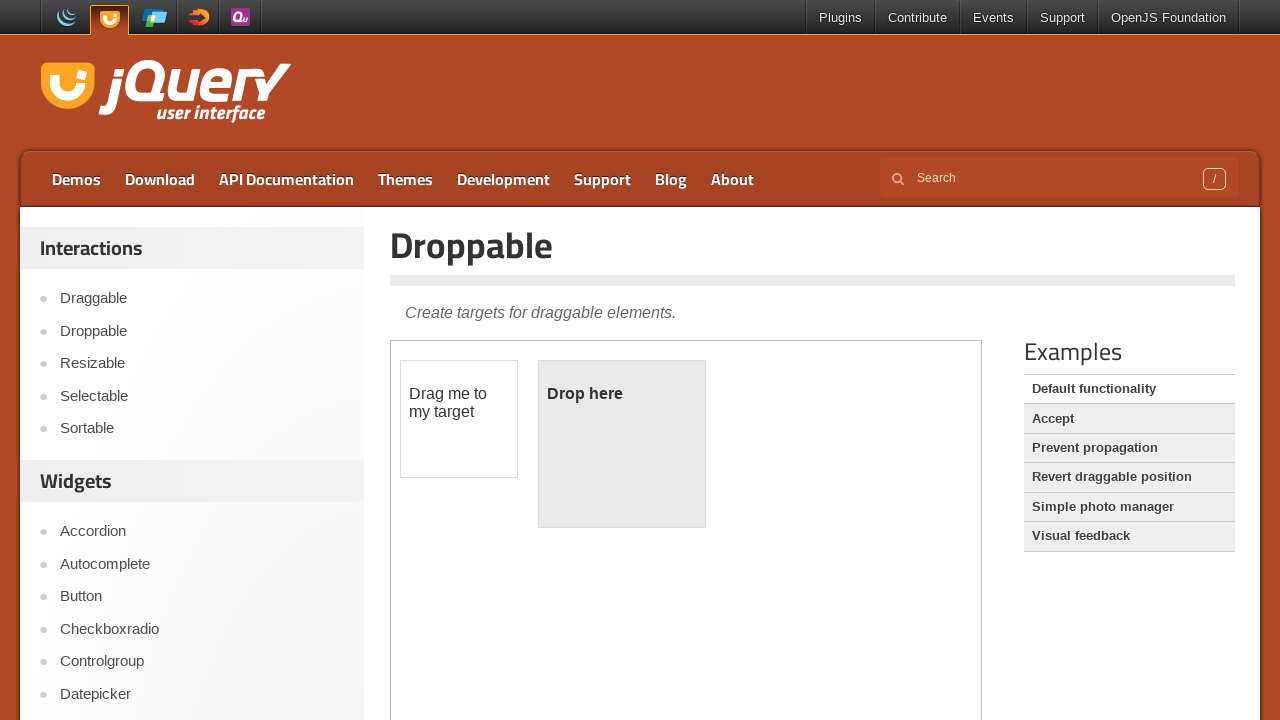

Dragged element to droppable target within iframe at (622, 444)
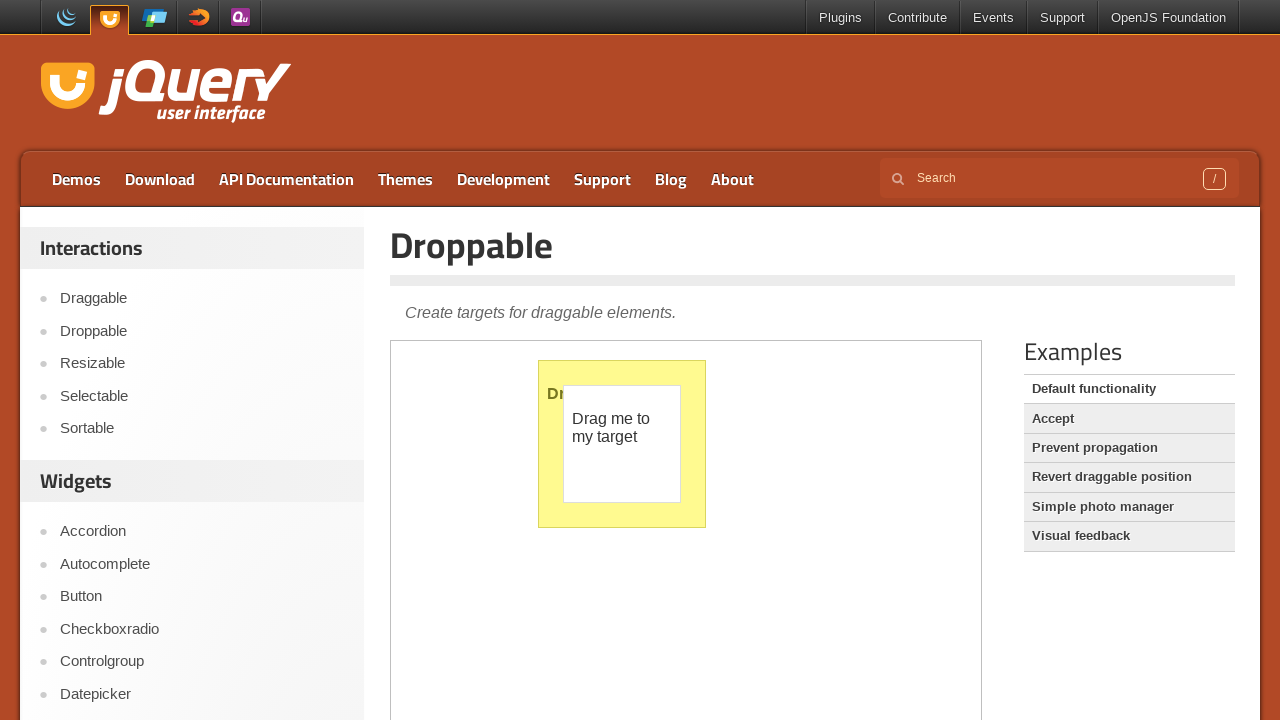

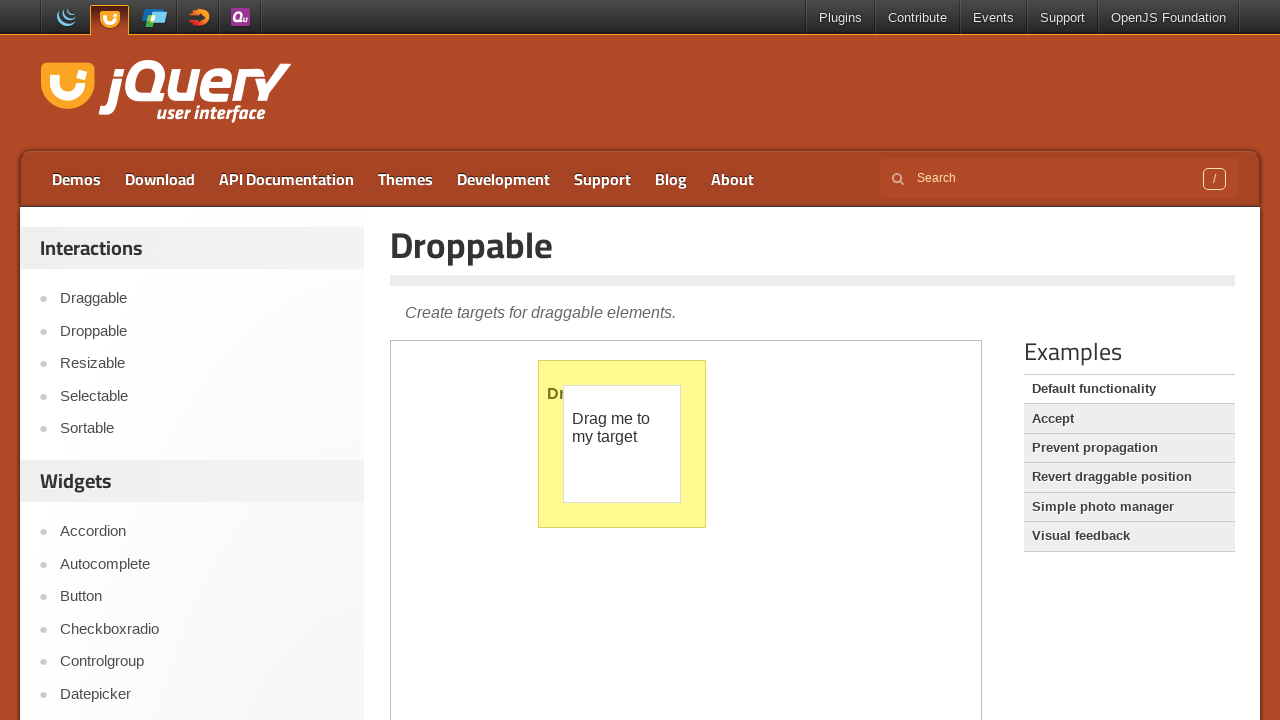